Tests drawing functionality on the Kleki online paint application by performing mouse drag actions on the canvas to draw lines

Starting URL: https://kleki.com/

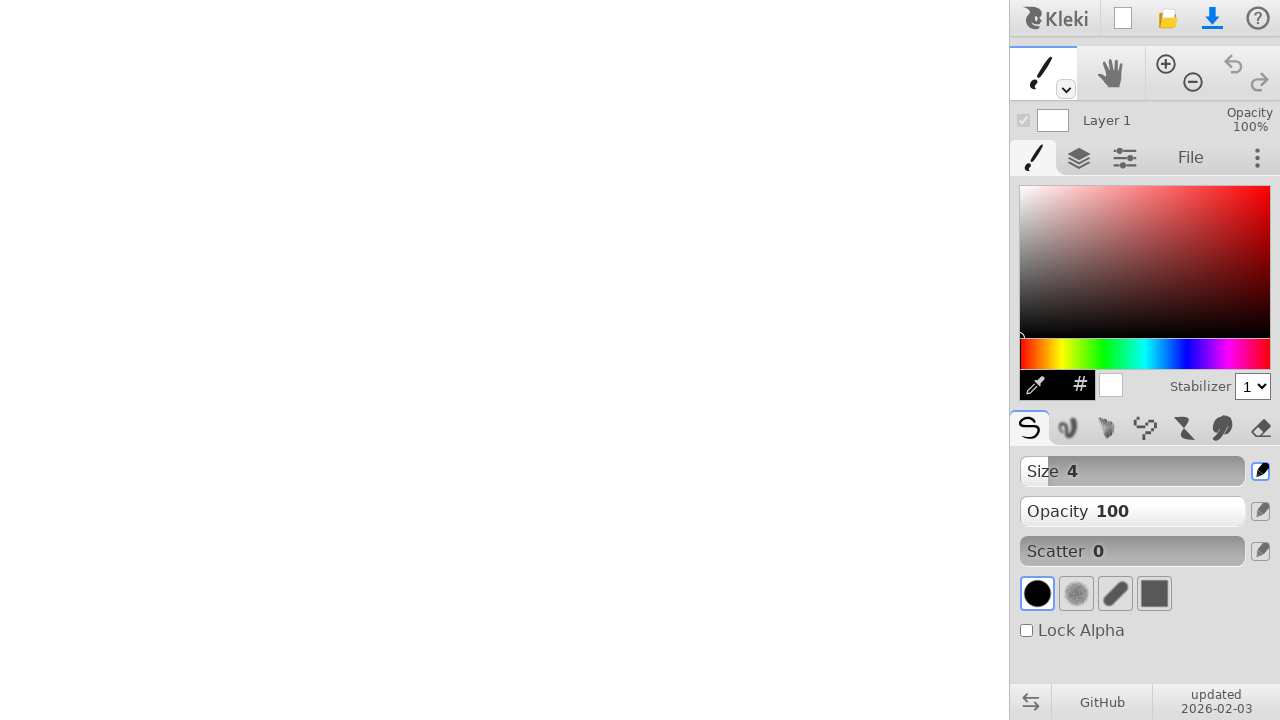

Canvas element loaded
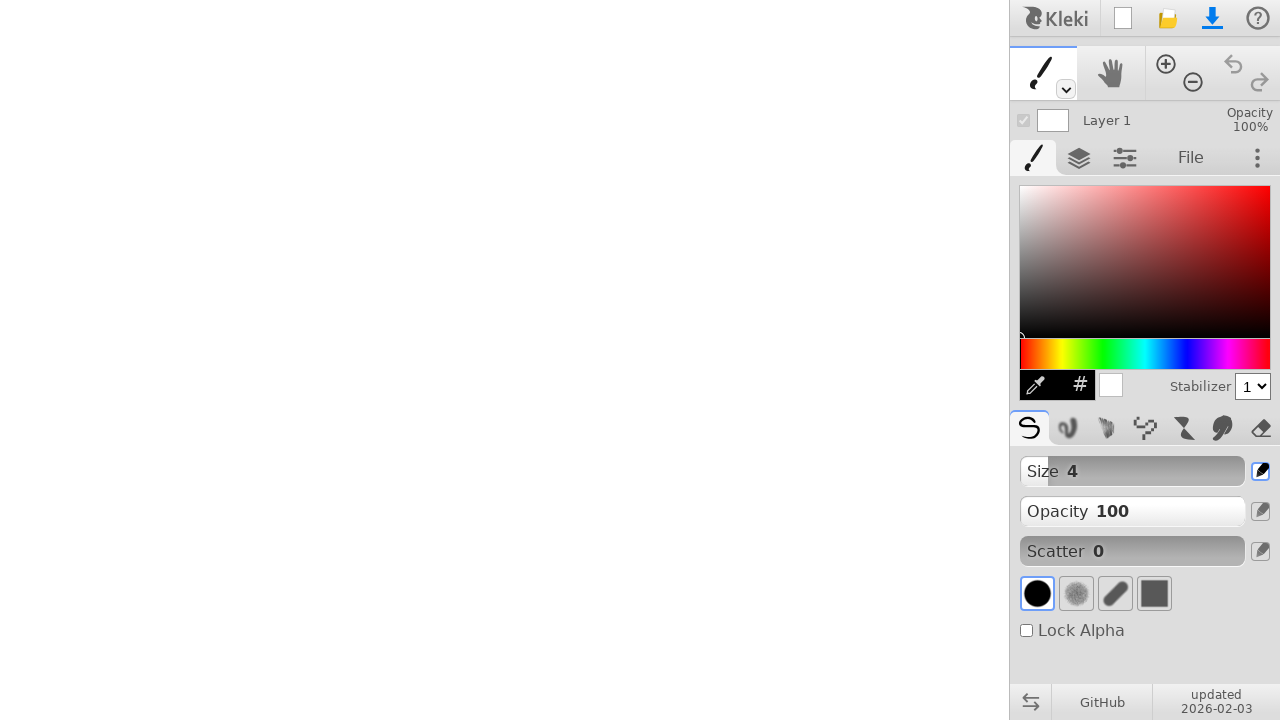

Retrieved canvas bounding box dimensions
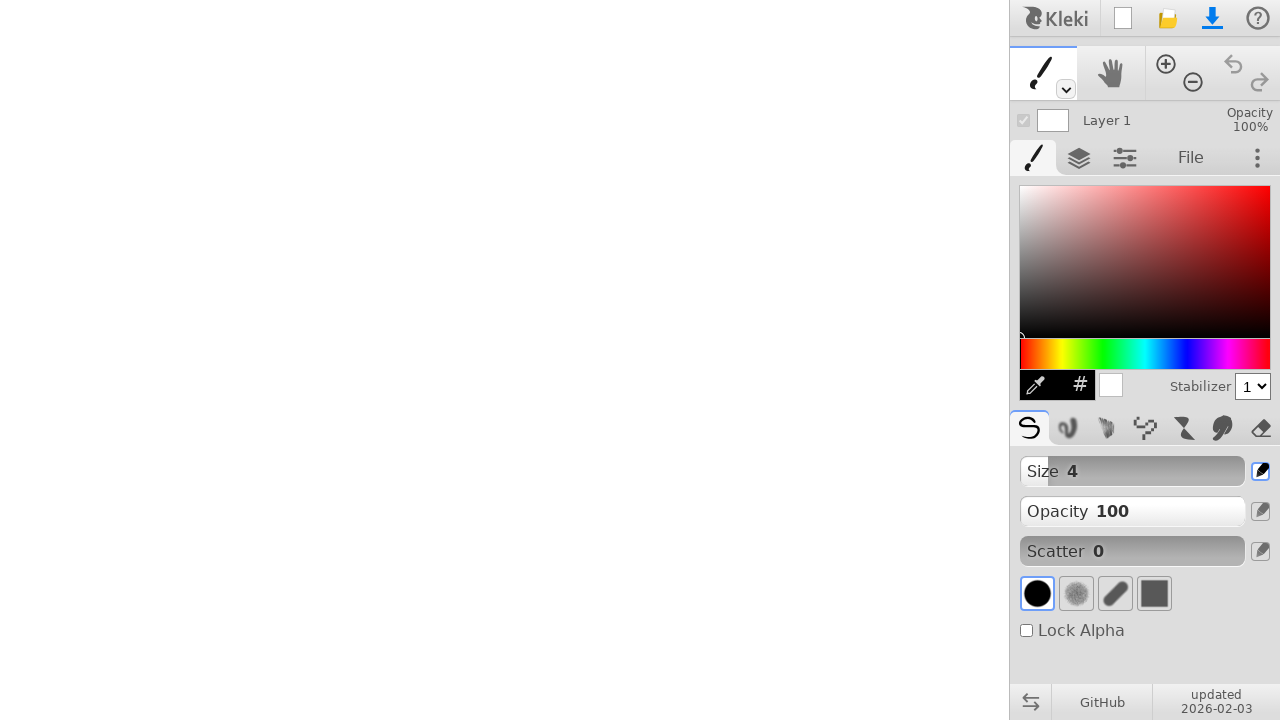

Moved mouse to canvas center at (504, 360)
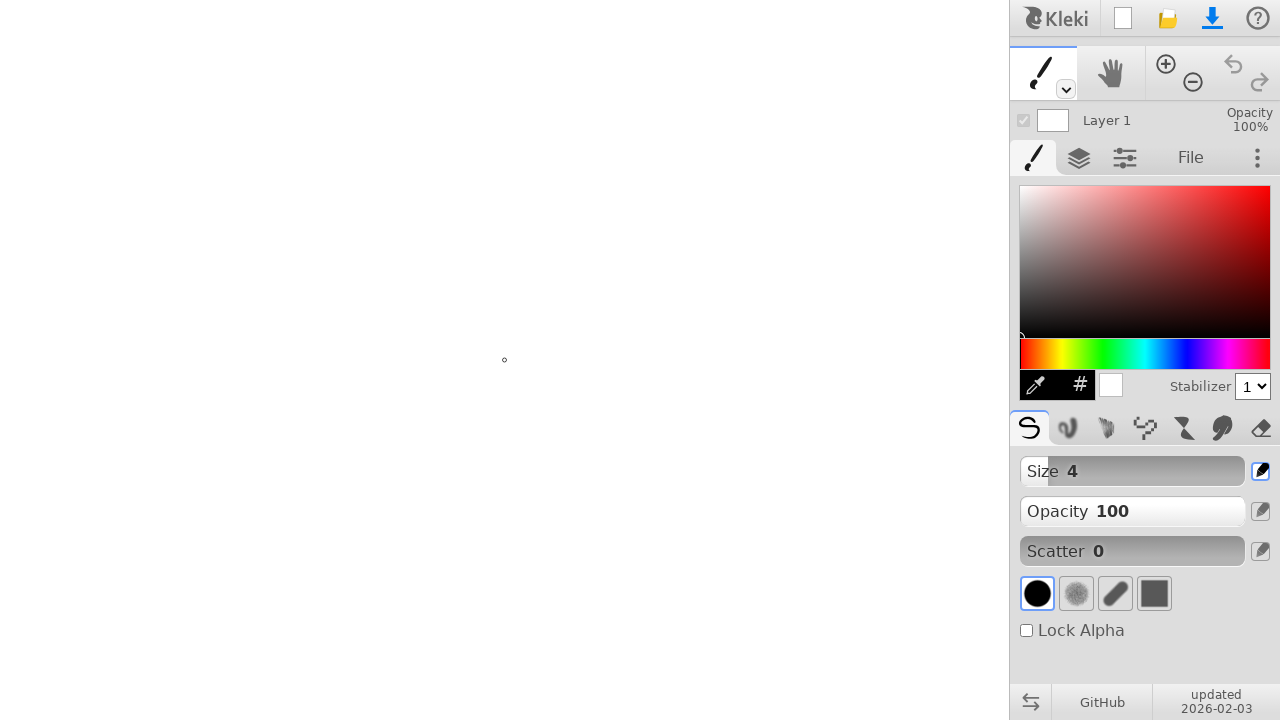

Pressed mouse button down at canvas center at (504, 360)
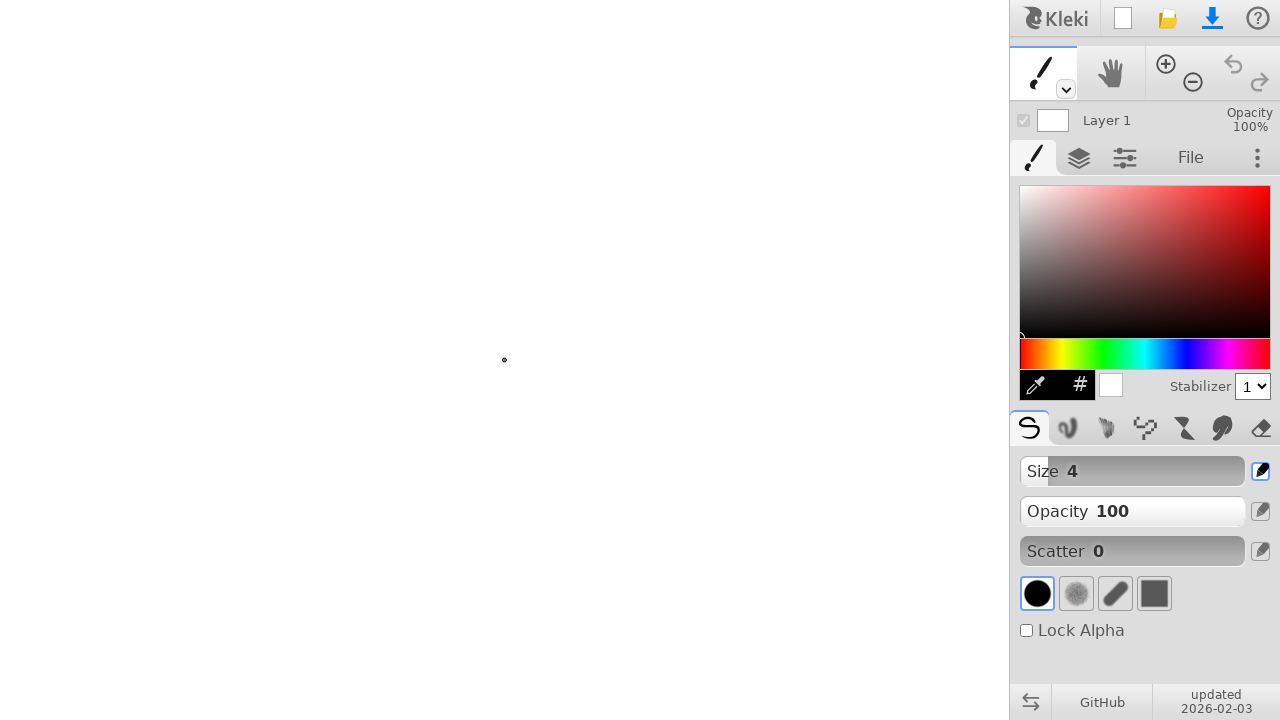

Dragged mouse left 100 pixels horizontally at (404, 360)
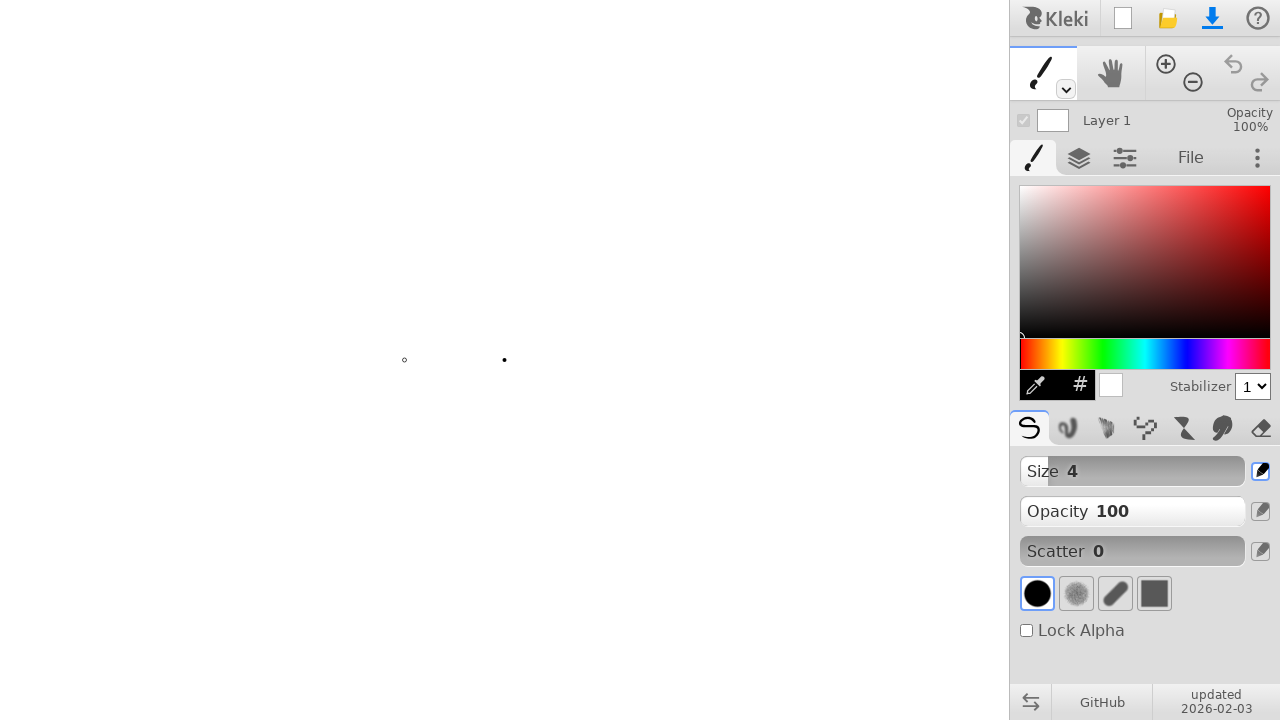

Dragged mouse down 100 pixels vertically to complete first line at (404, 460)
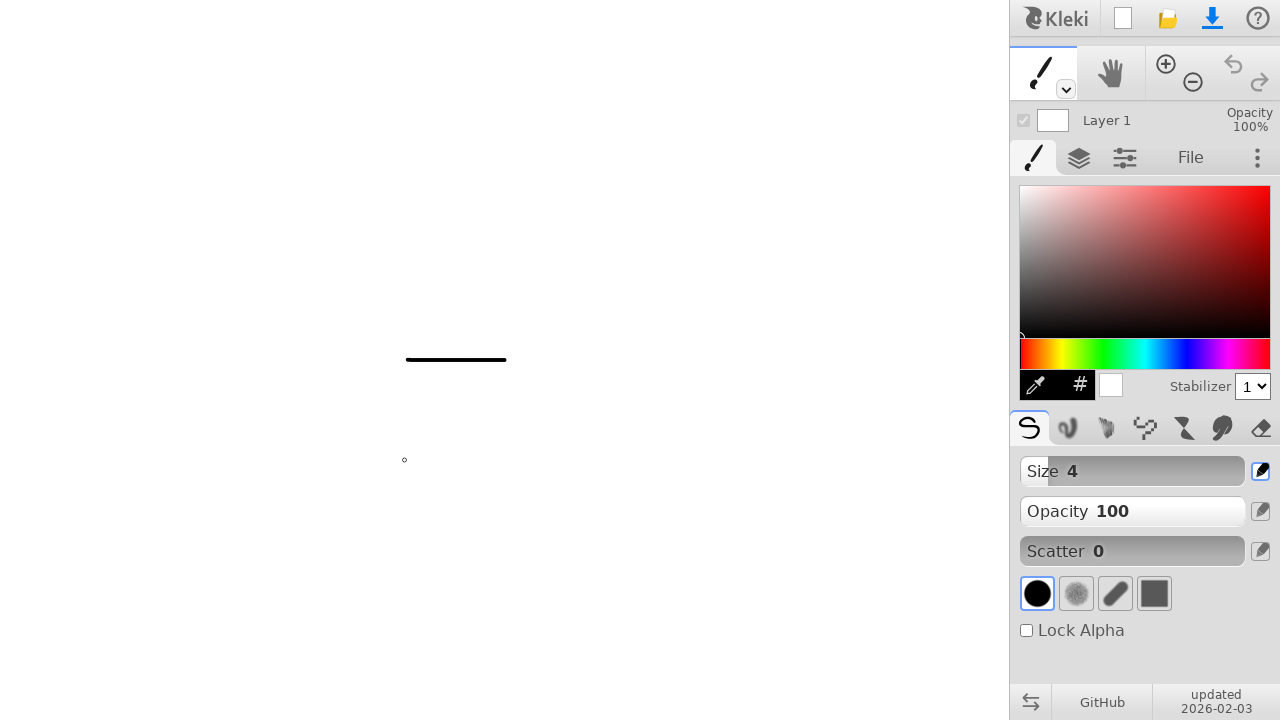

Released mouse button to finish drawing first line at (404, 460)
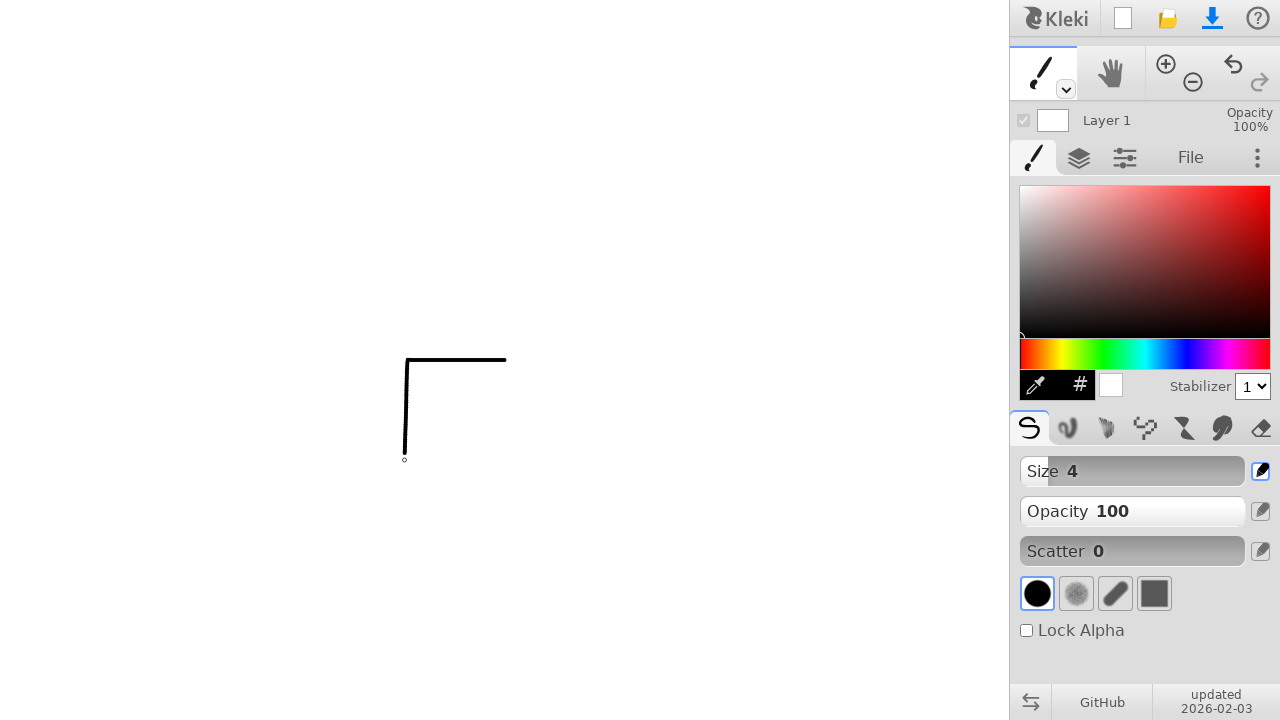

Moved mouse down an additional 100 pixels to start second line at (404, 560)
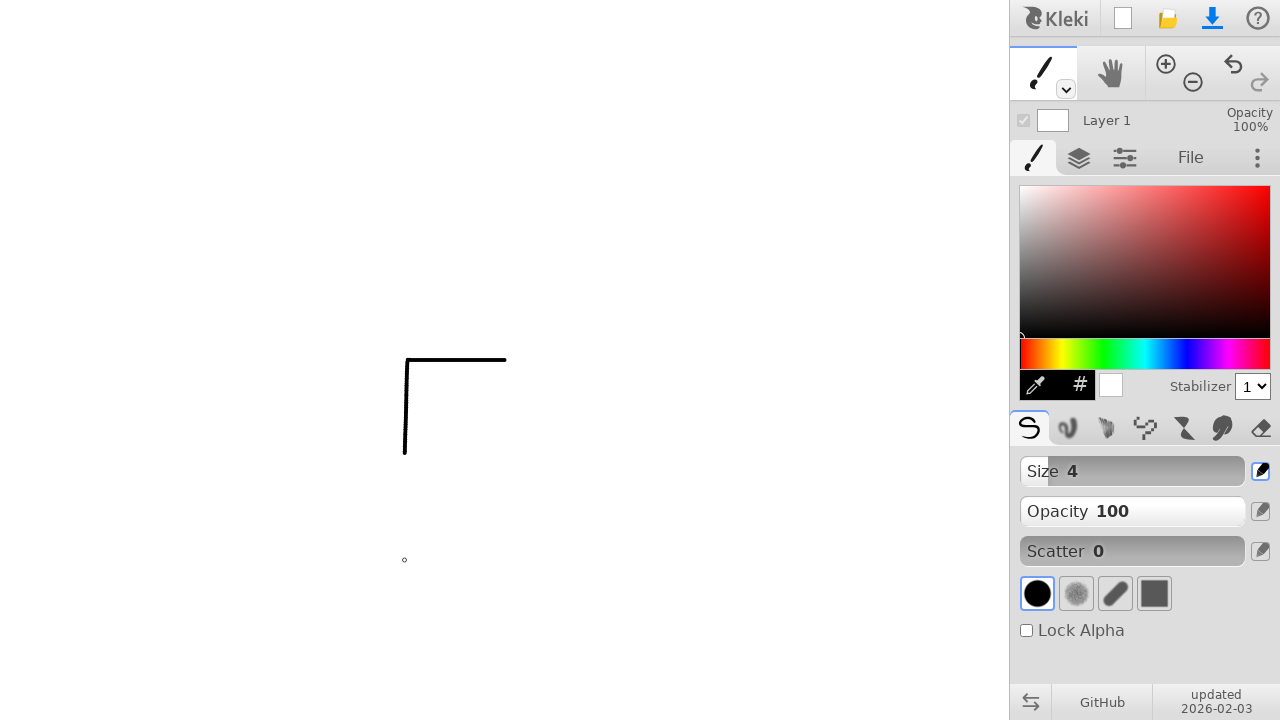

Pressed mouse button down to begin second line at (404, 560)
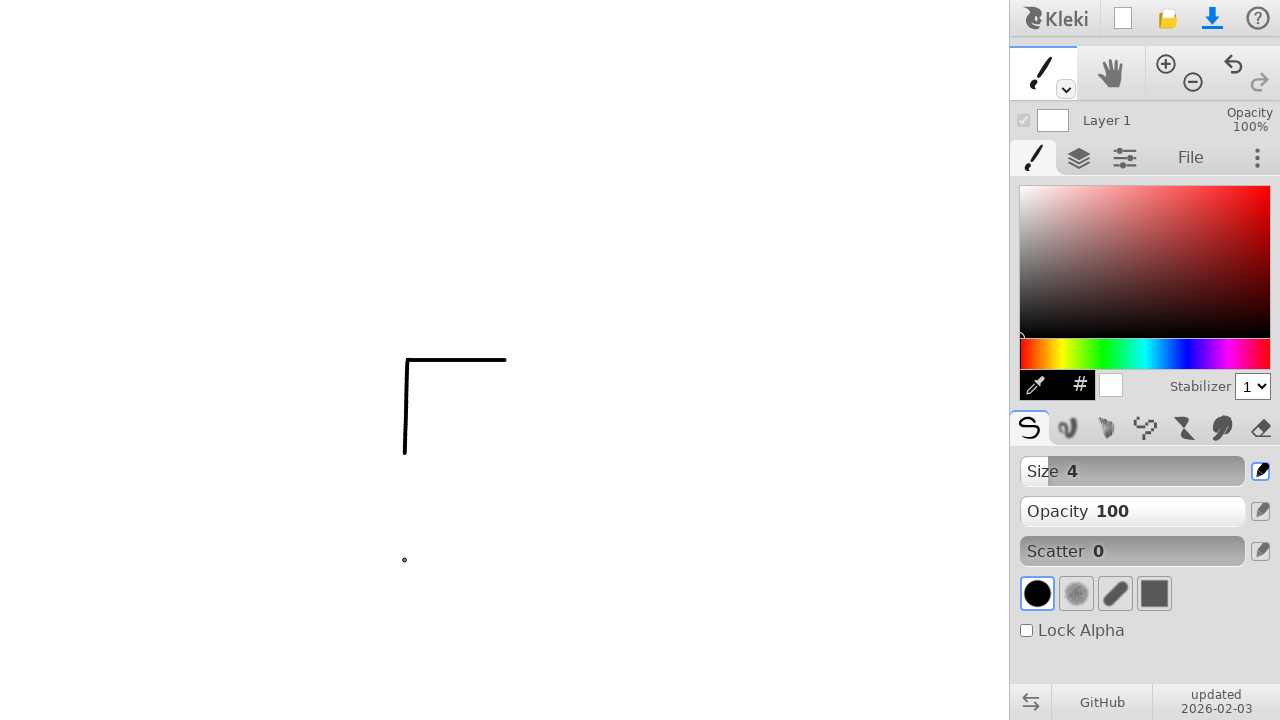

Dragged mouse down 100 pixels vertically to complete second line at (404, 660)
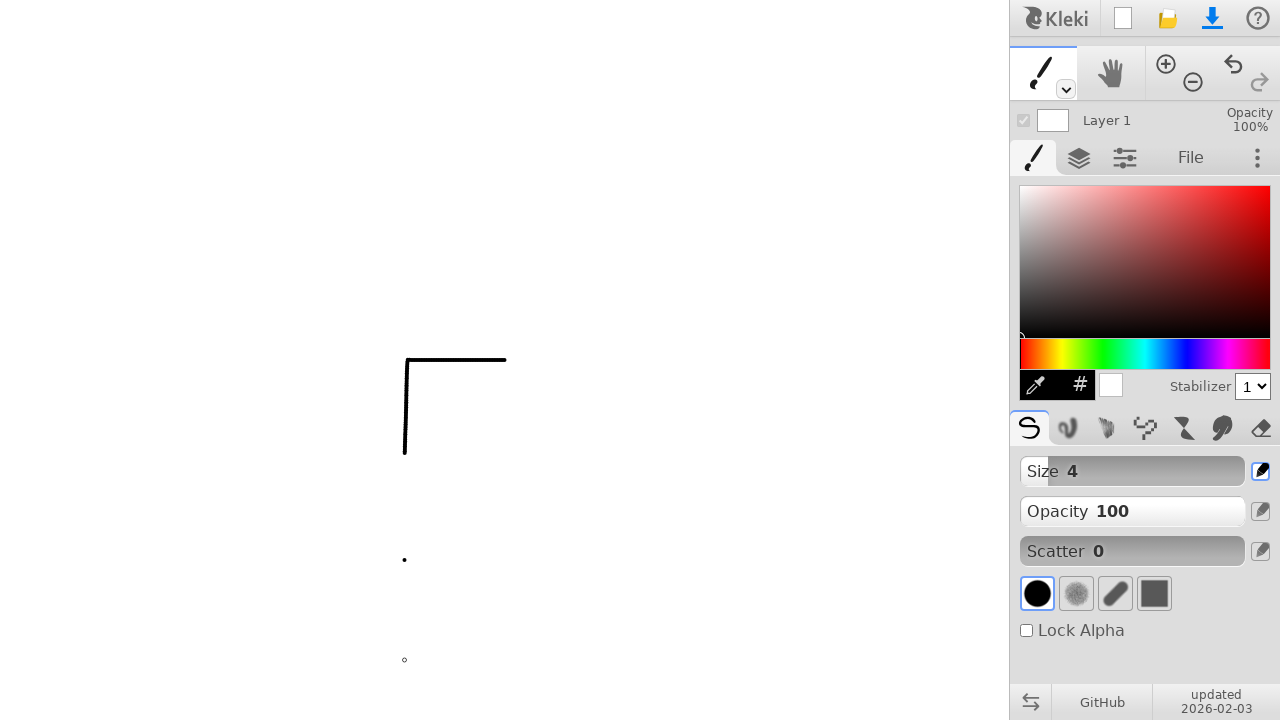

Released mouse button to finish drawing second line at (404, 660)
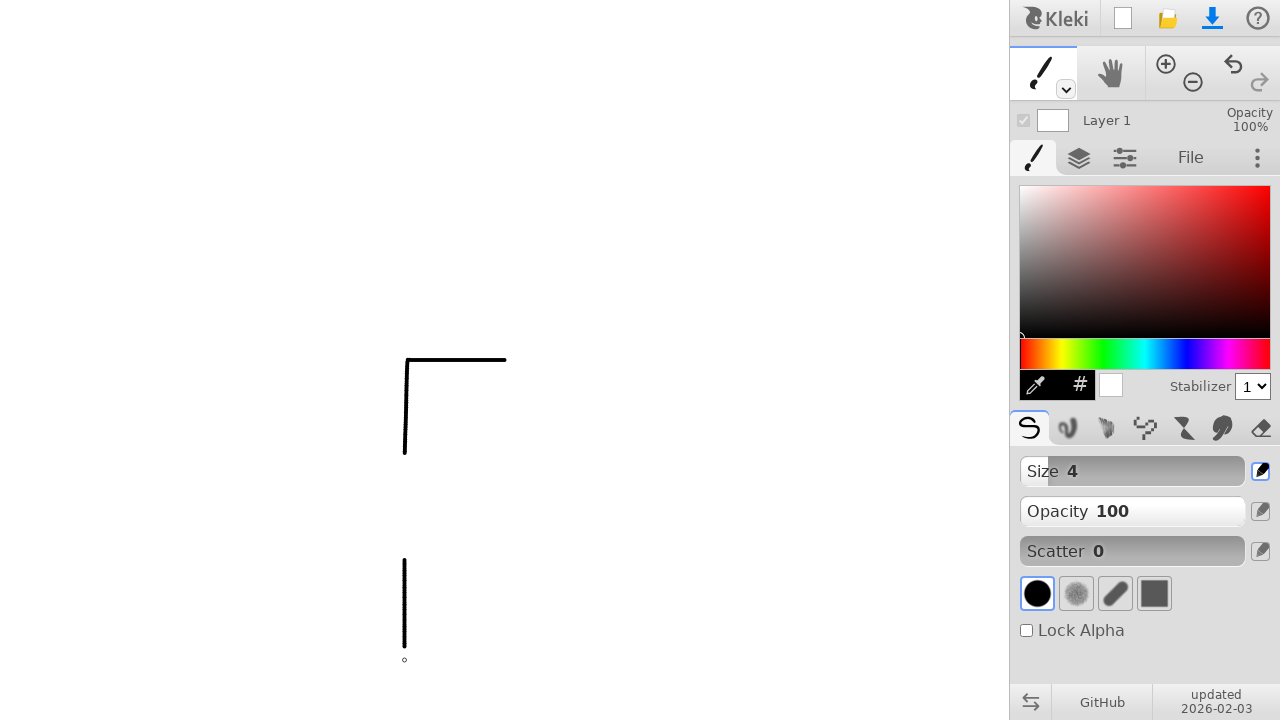

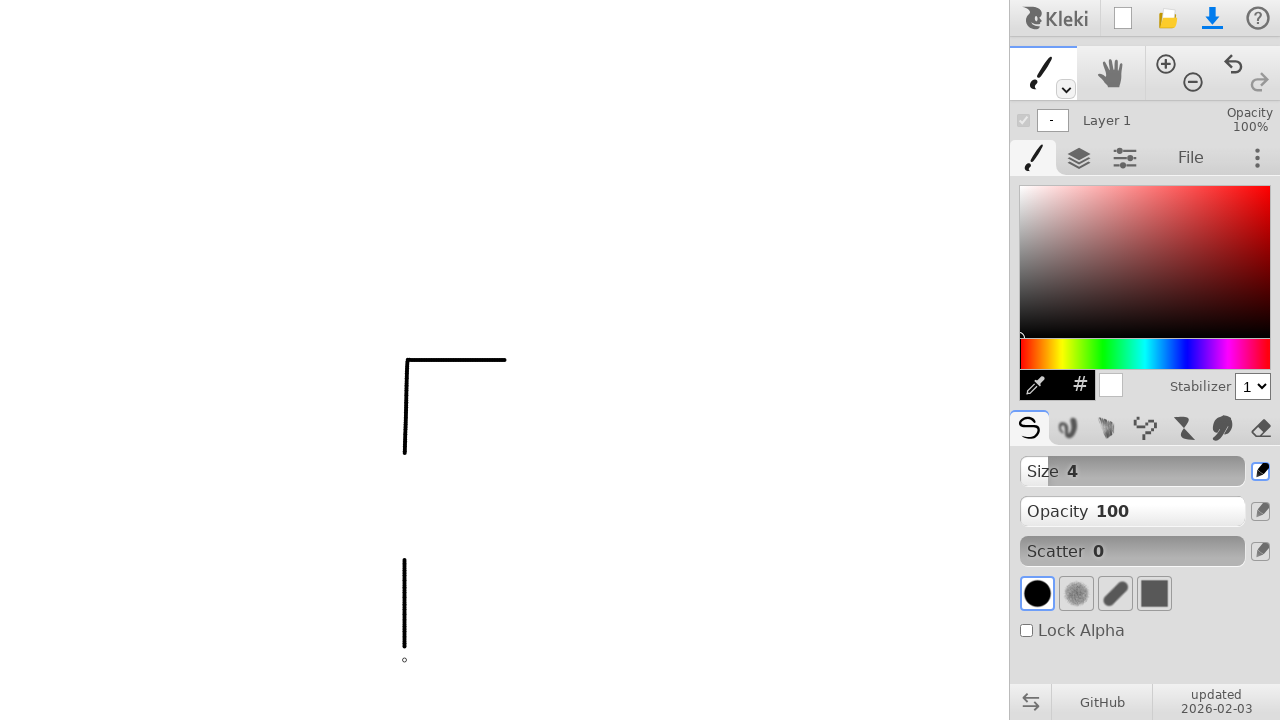